Tests the username field with lowercase characters of length greater than 50.

Starting URL: https://buggy.justtestit.org/register

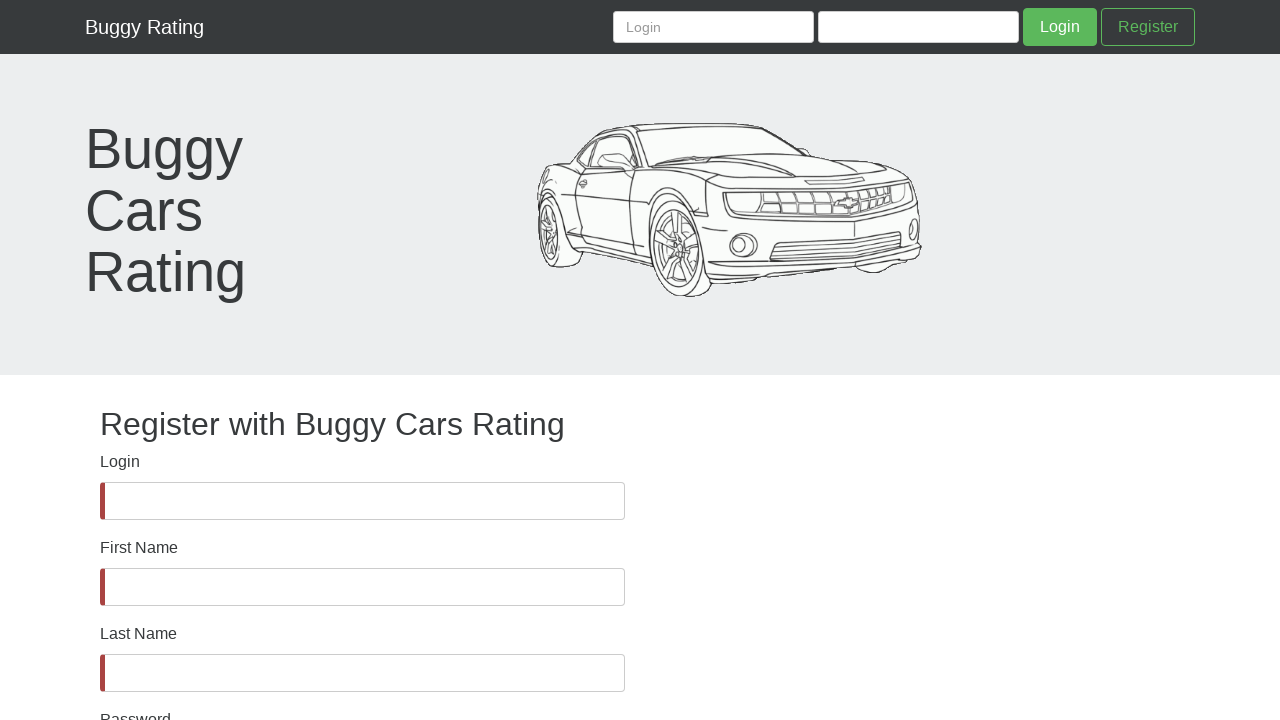

Waited for username field selector to be available
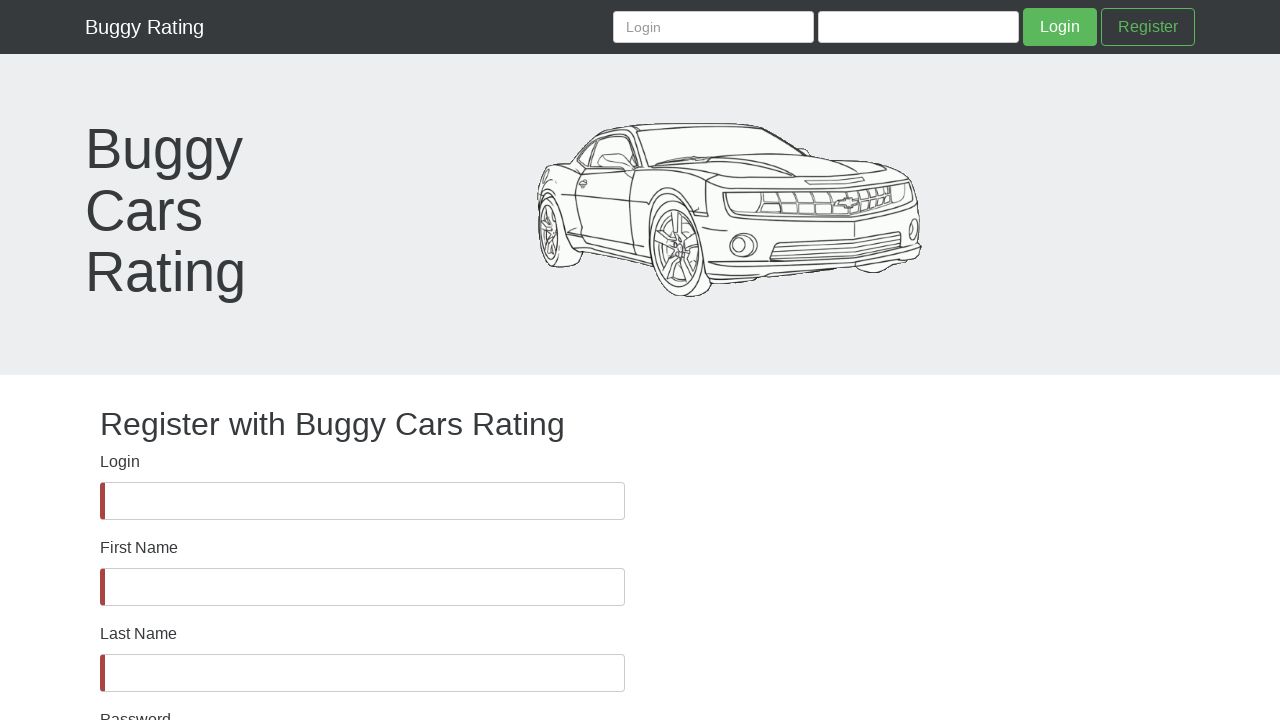

Verified username field is visible
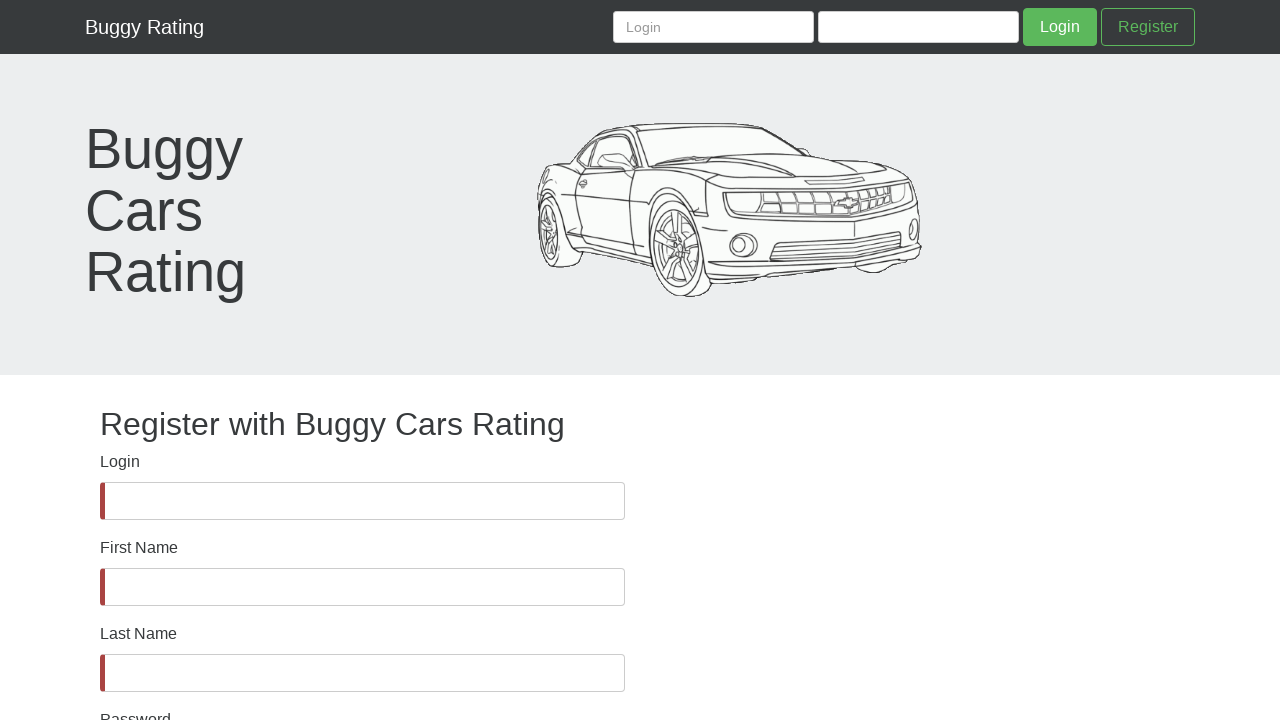

Filled username field with lowercase string of 74 characters (greater than 50 character limit) on #username
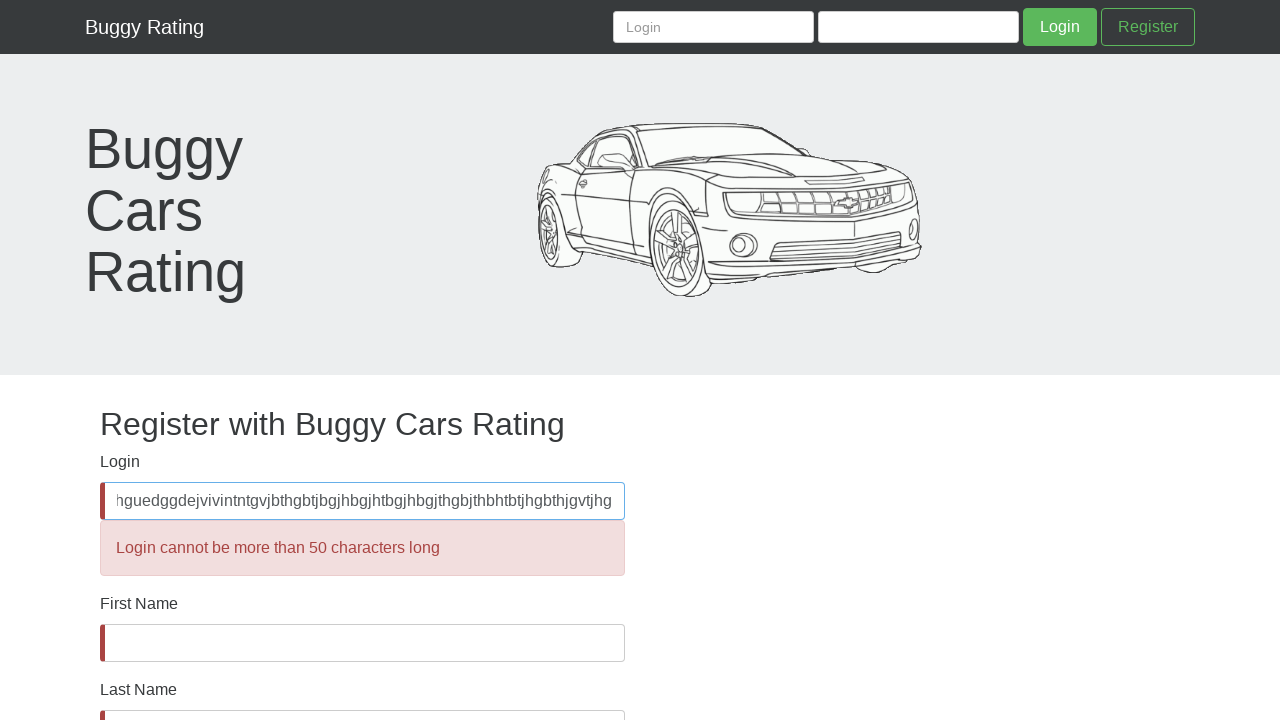

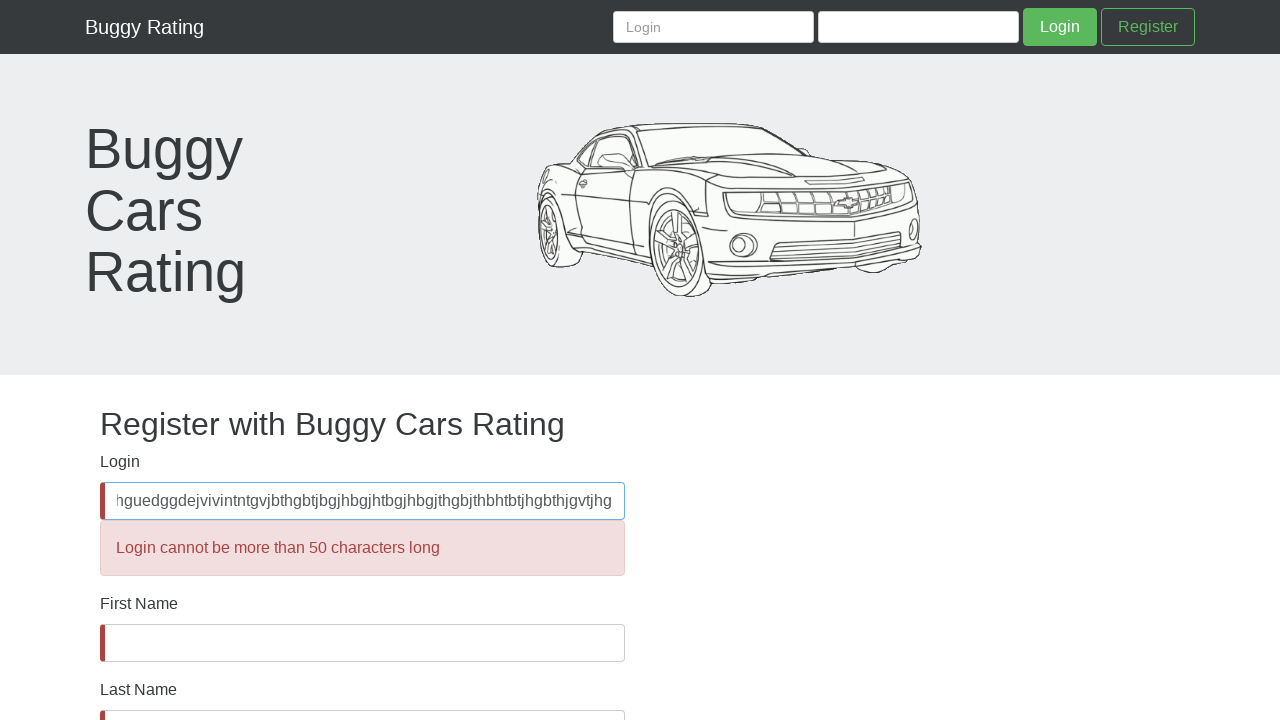